Navigates to YouTube homepage and waits for it to load

Starting URL: https://www.youtube.com/

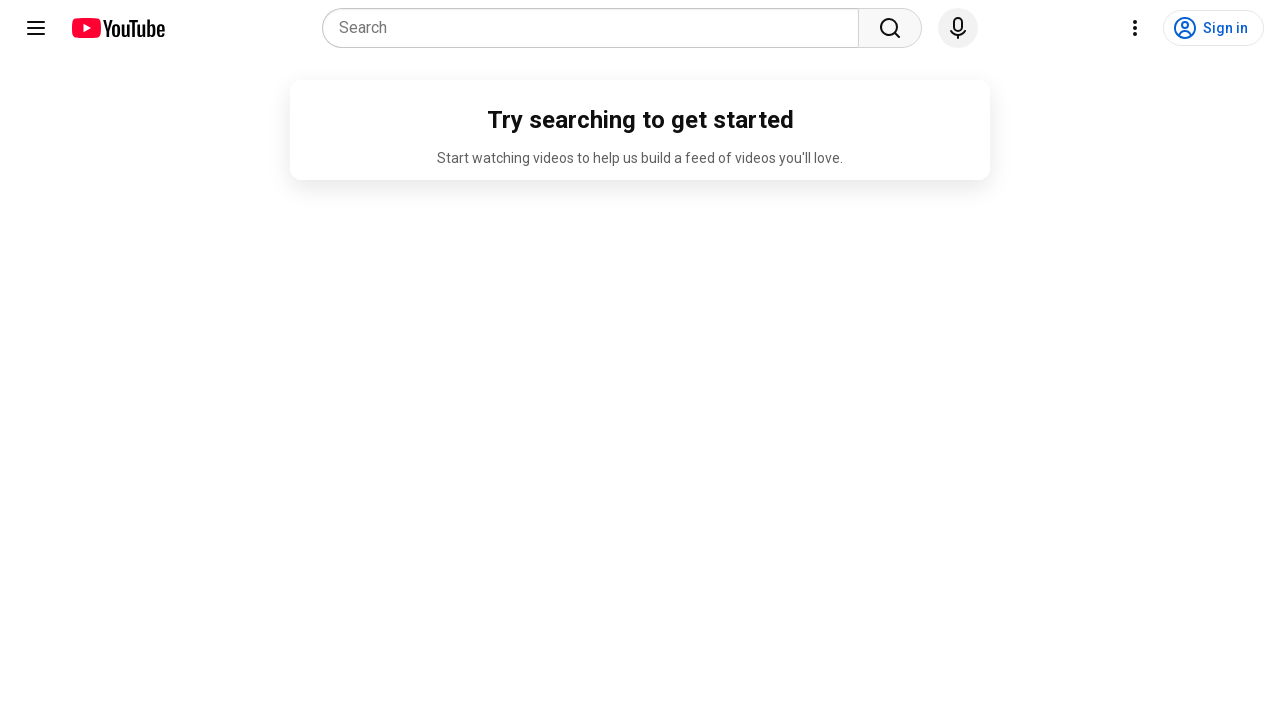

Waited 5 seconds for YouTube homepage to fully load
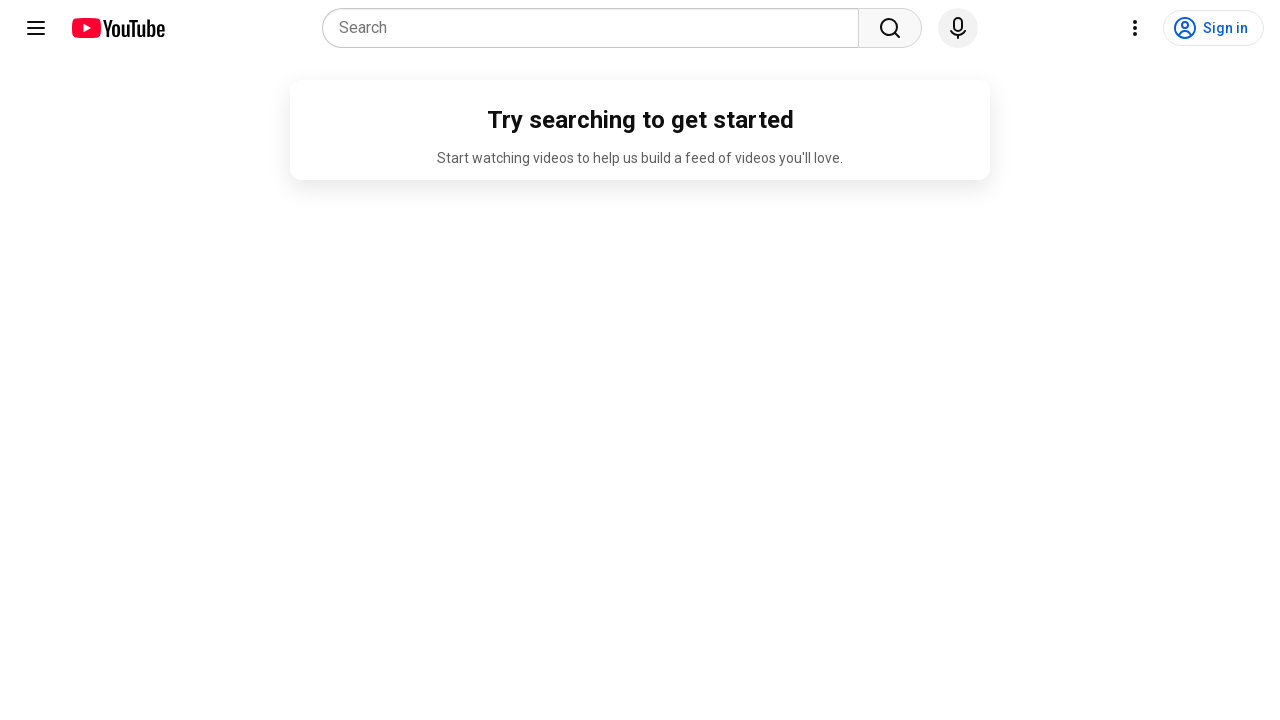

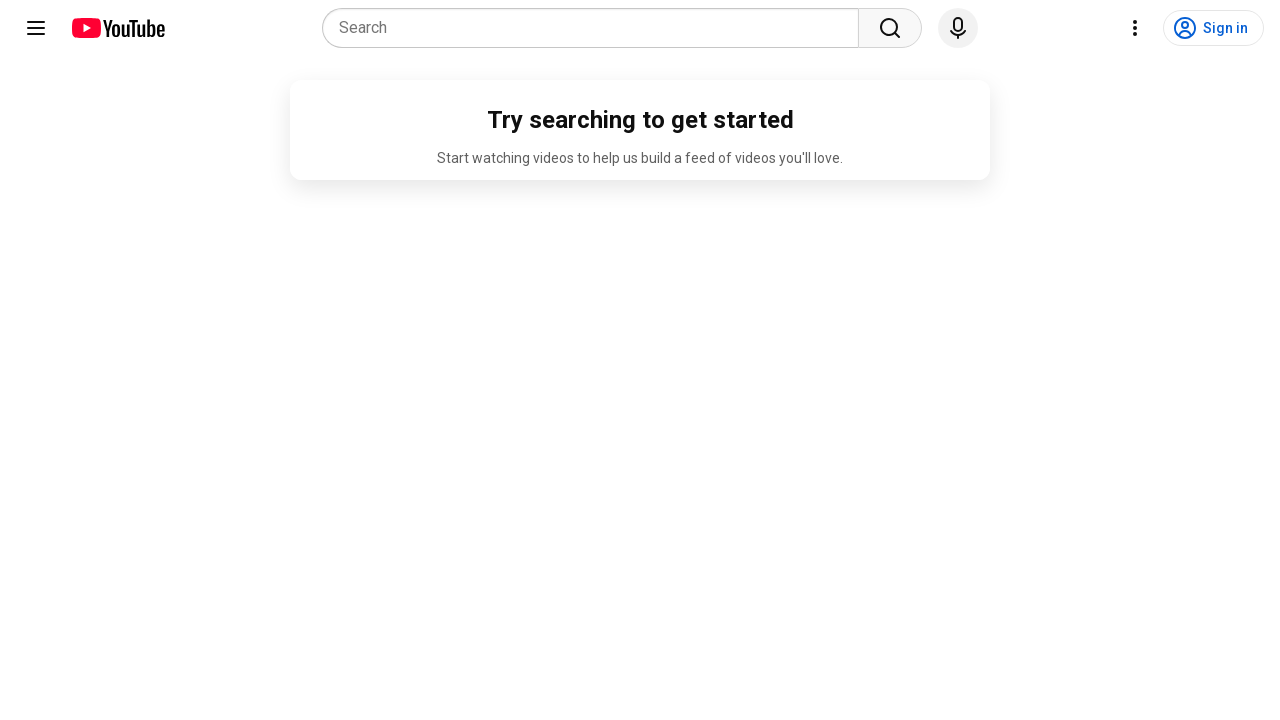